Tests handling of a simple alert by clicking a button and accepting the alert

Starting URL: https://demoqa.com/alerts

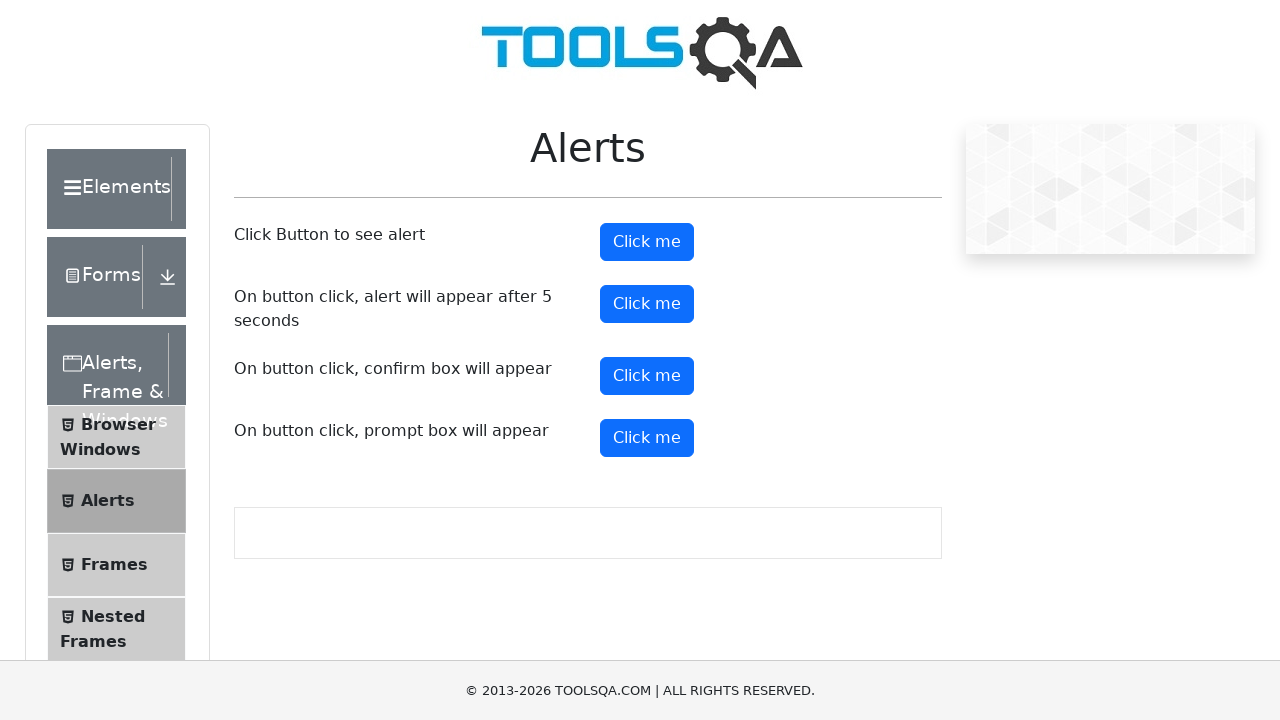

Clicked alert button to trigger simple alert at (647, 242) on #alertButton
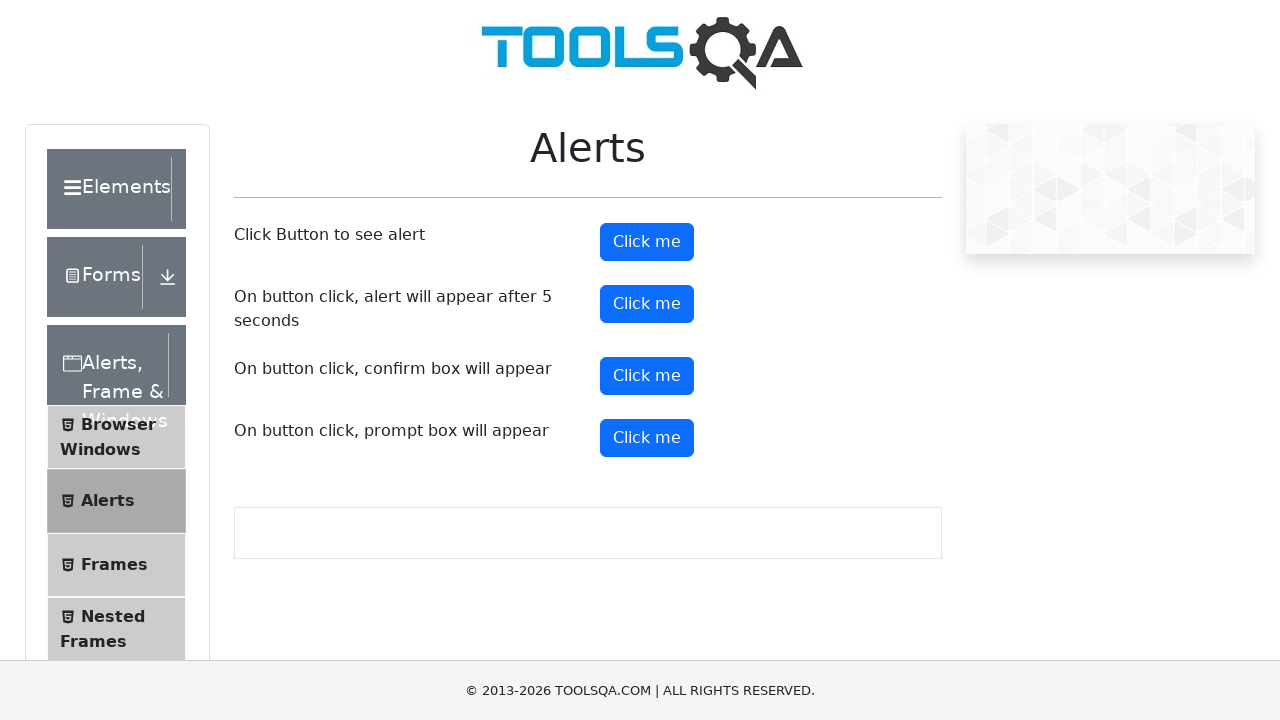

Set up dialog handler to accept alerts
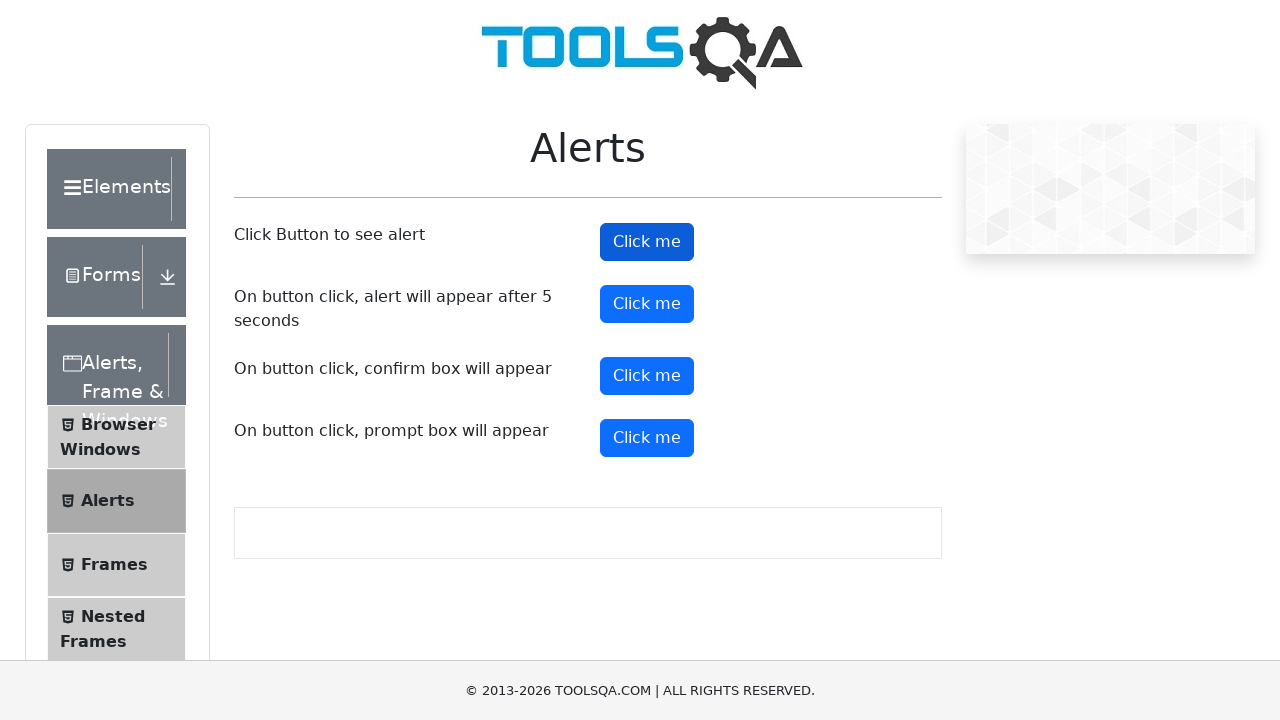

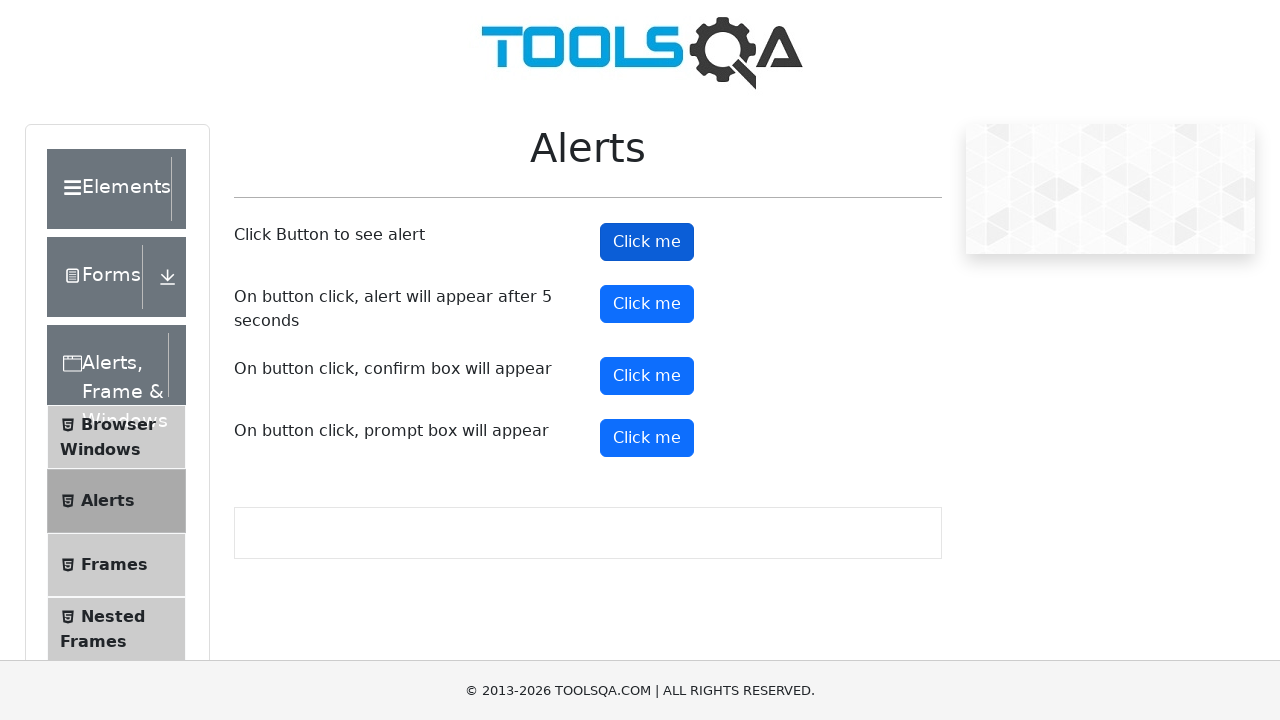